Tests iframe navigation by switching to an iframe, clicking a button to display date and time, switching back to the parent frame, and clicking the Home icon link

Starting URL: https://www.w3schools.com/js/tryit.asp?filename=tryjs_myfirst

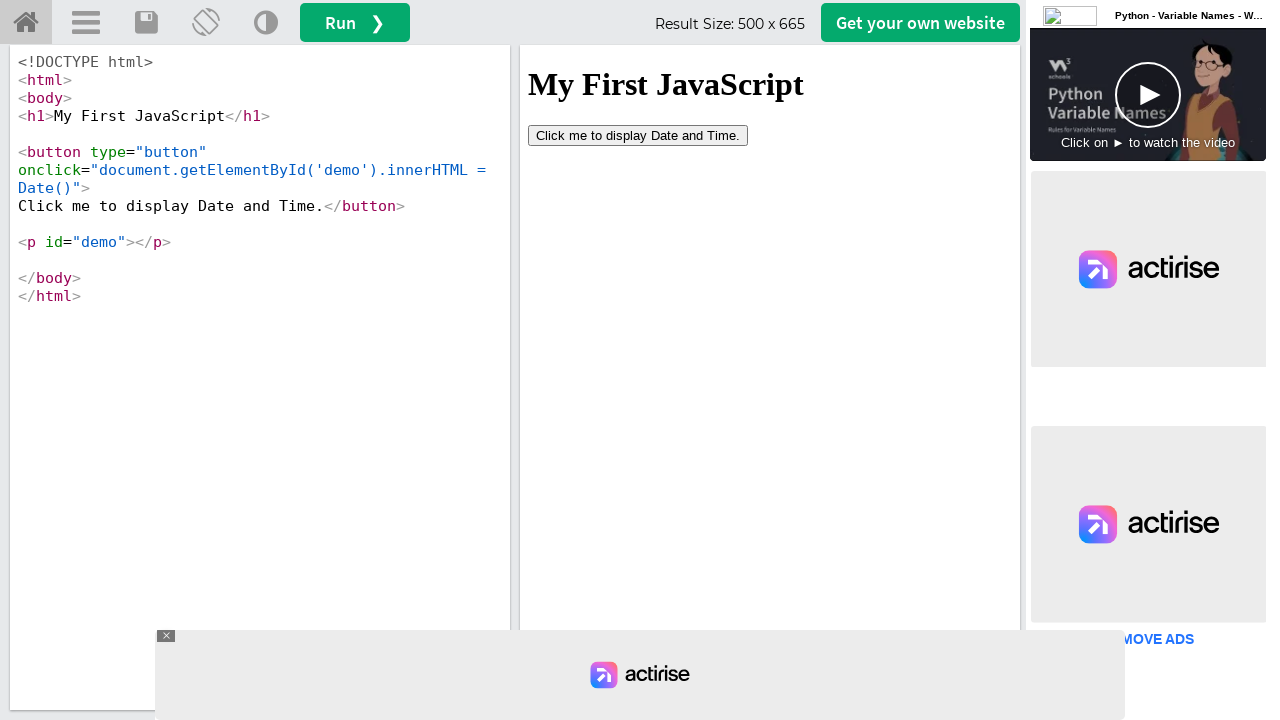

Located first iframe on page
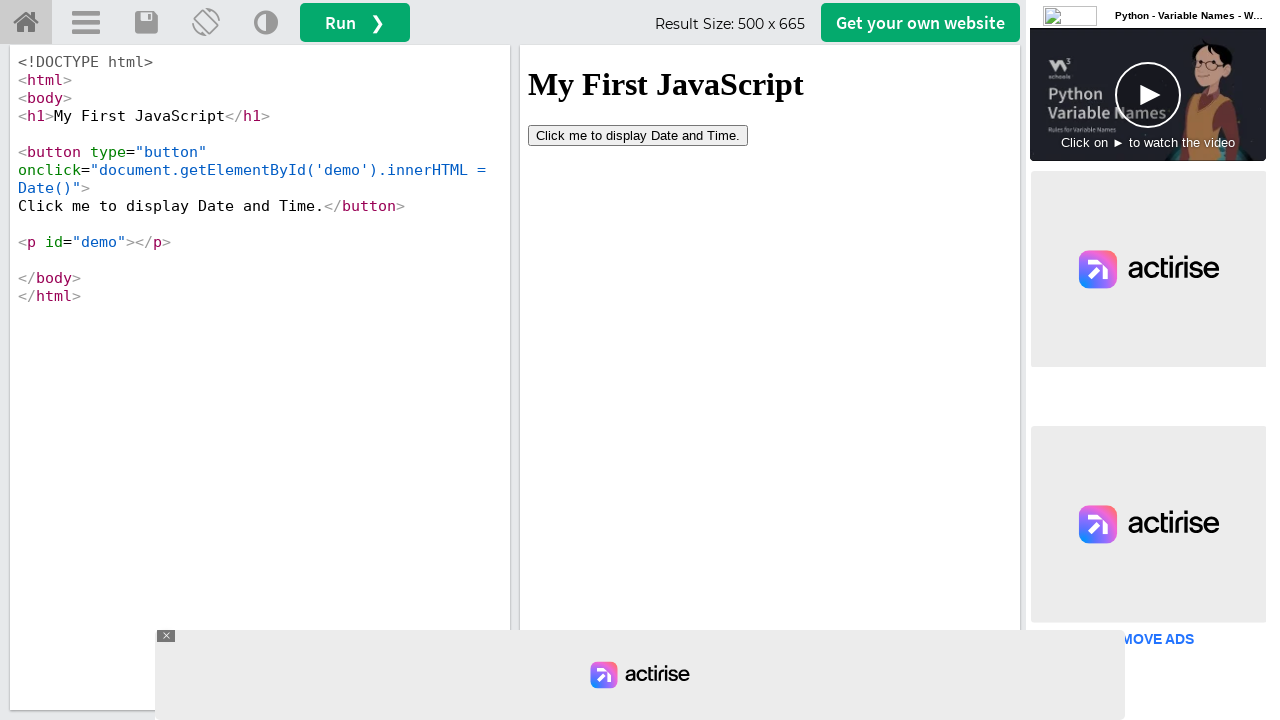

Clicked 'Click me to display Date and Time' button inside iframe at (638, 135) on iframe >> nth=0 >> internal:control=enter-frame >> button[type='button']
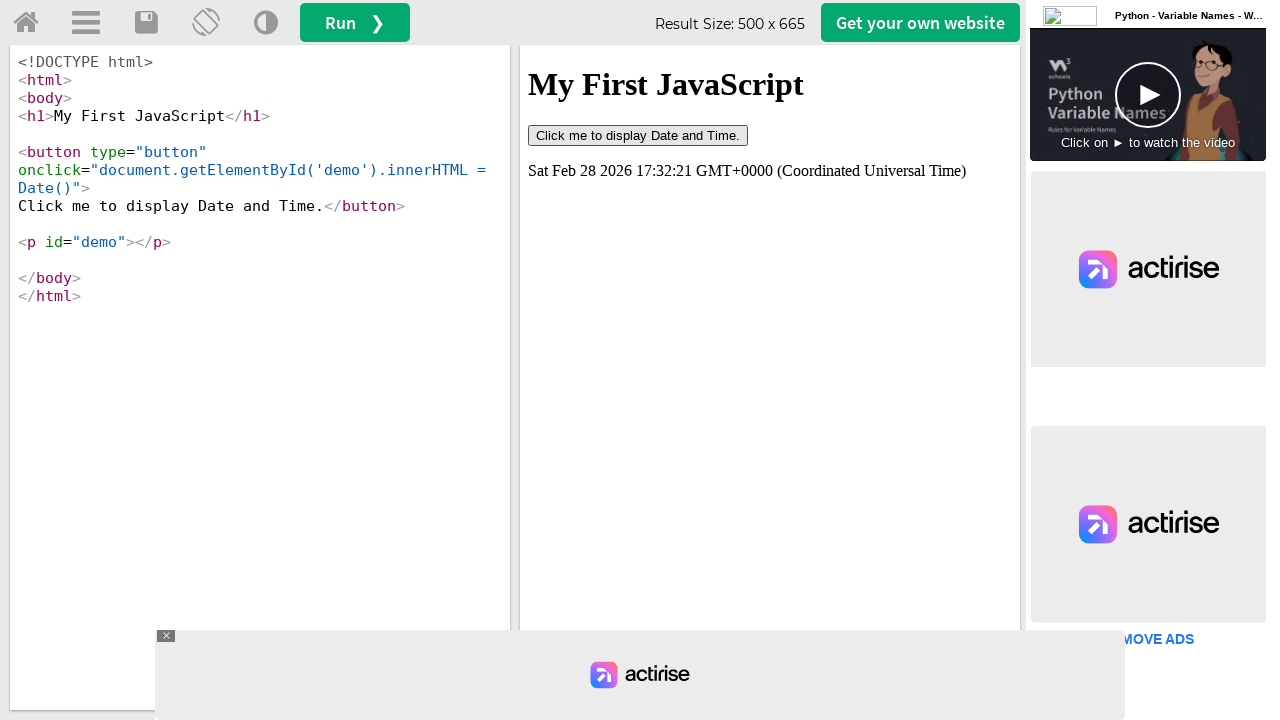

Waited 2 seconds for date and time display action to complete
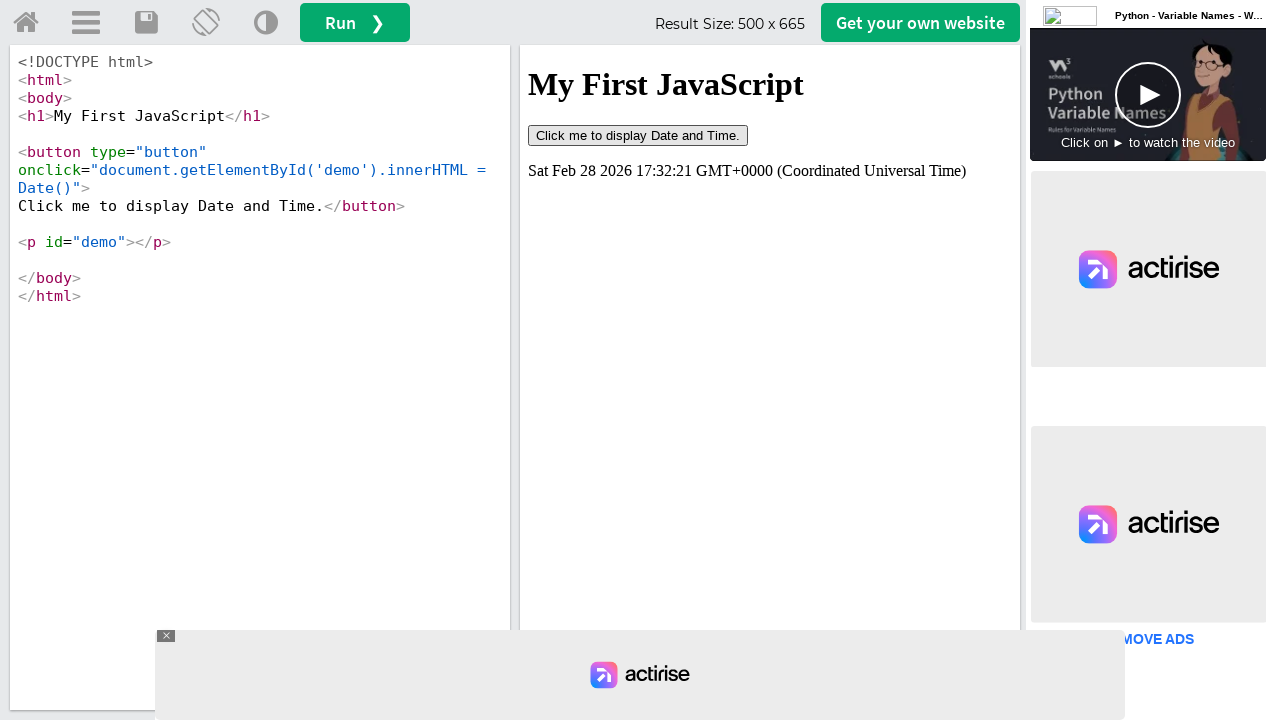

Clicked Home icon link to switch back to parent frame at (26, 23) on a#tryhome
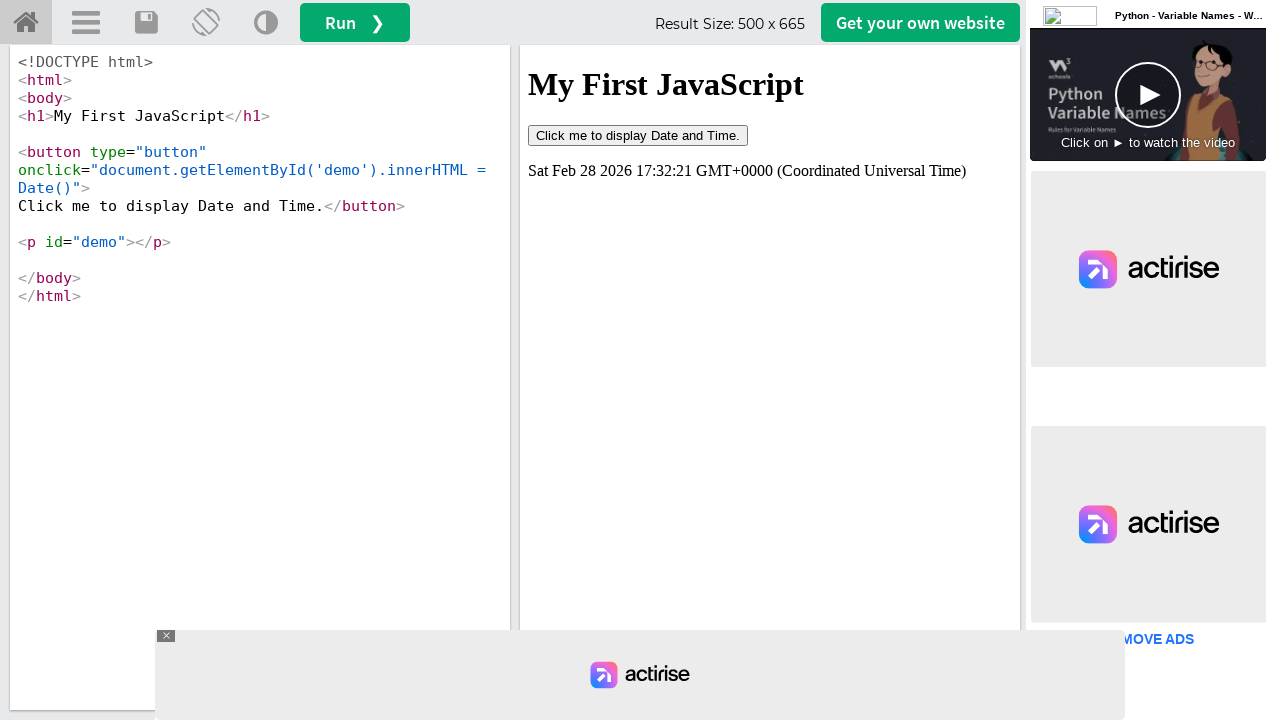

Page load completed after navigating from iframe
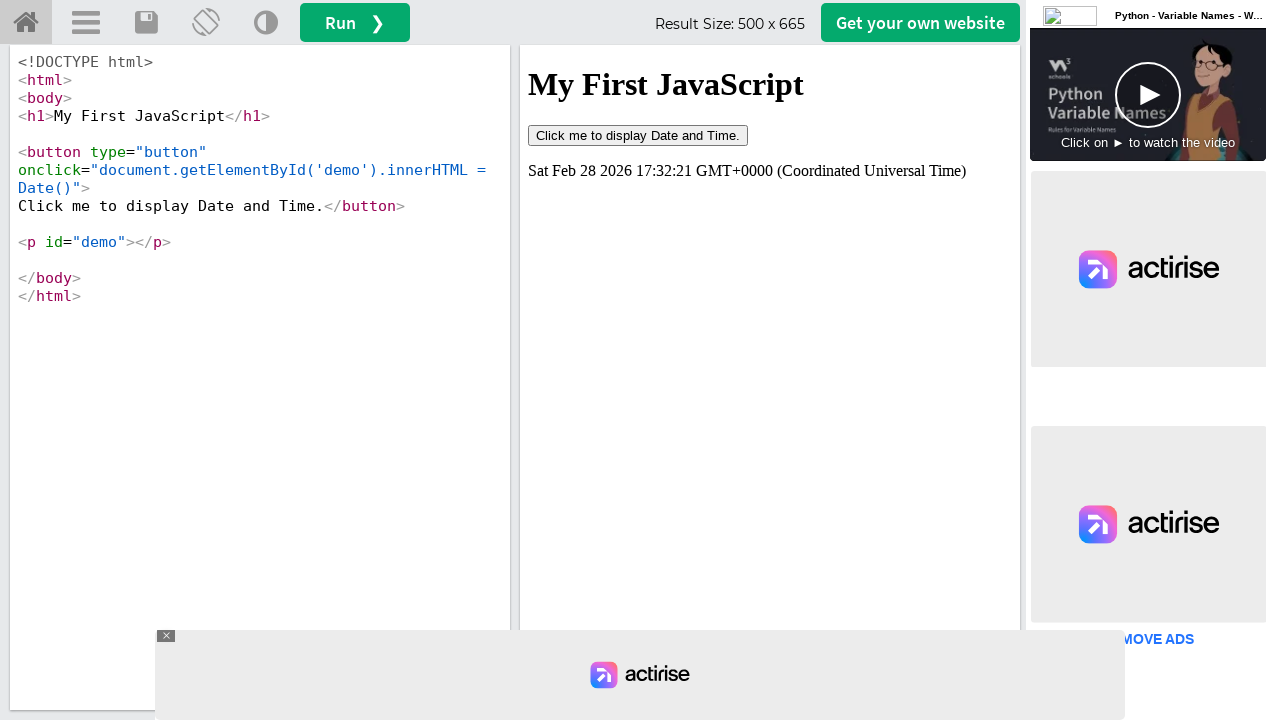

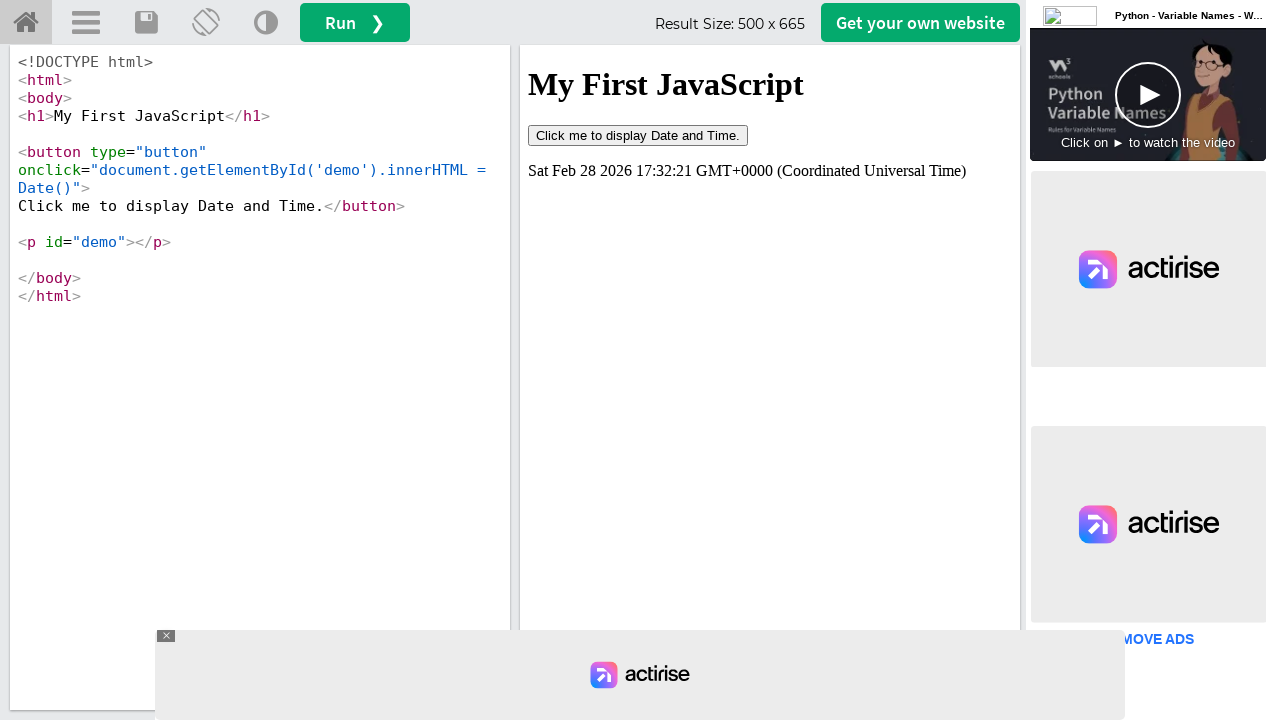